Tests JavaScript confirmation alert handling by clicking a button to trigger a confirmation dialog, accepting it, and verifying the result message is displayed correctly on the page.

Starting URL: http://the-internet.herokuapp.com/javascript_alerts

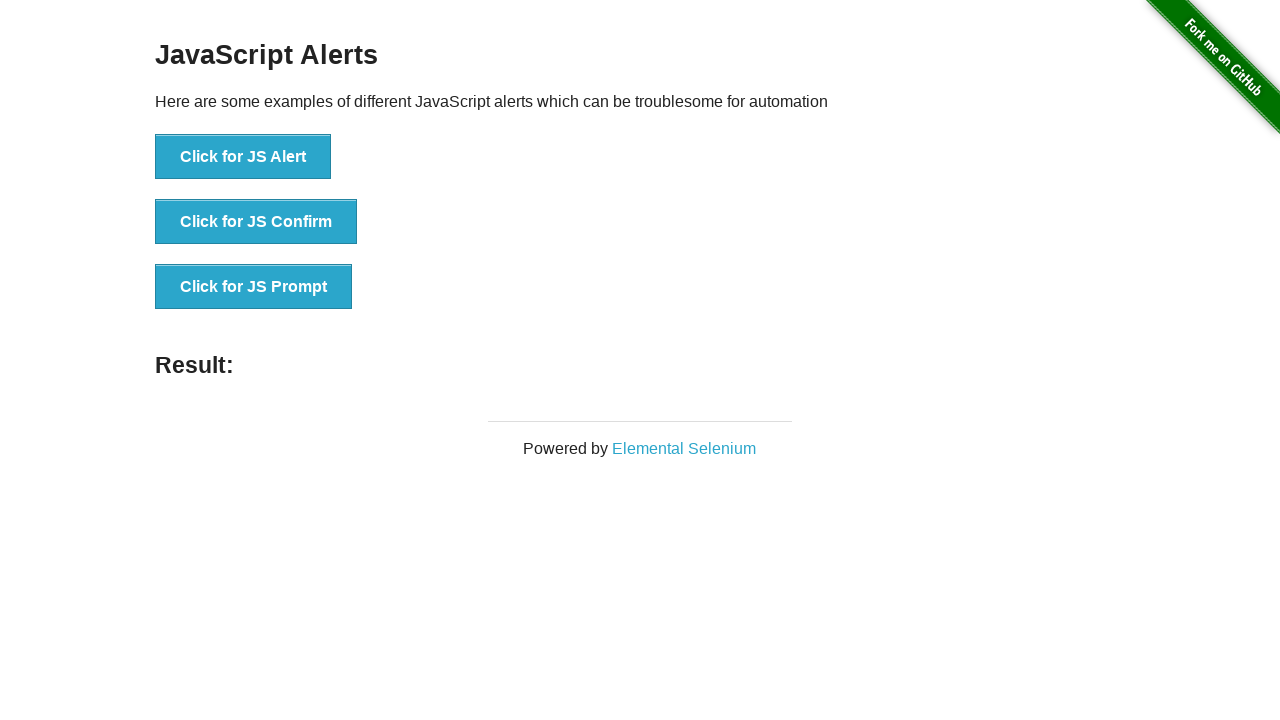

Set up dialog handler to accept confirmation alerts
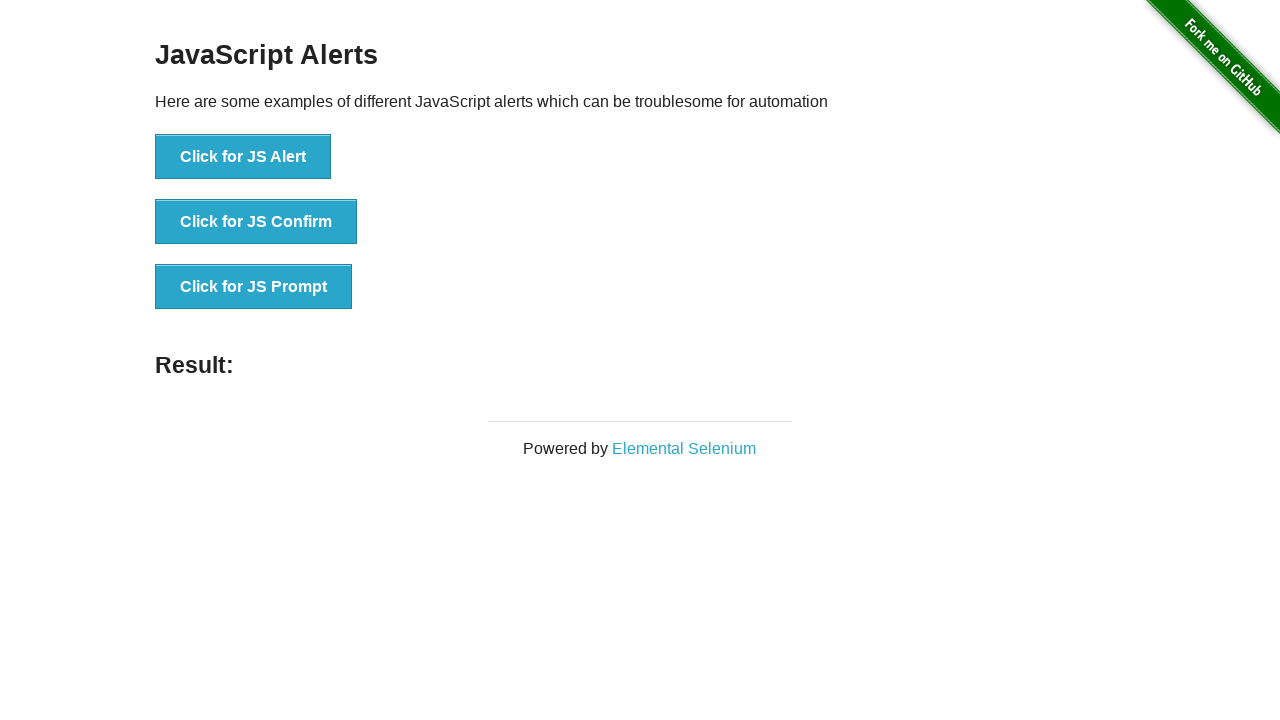

Clicked second button to trigger JavaScript confirmation alert at (256, 222) on button >> nth=1
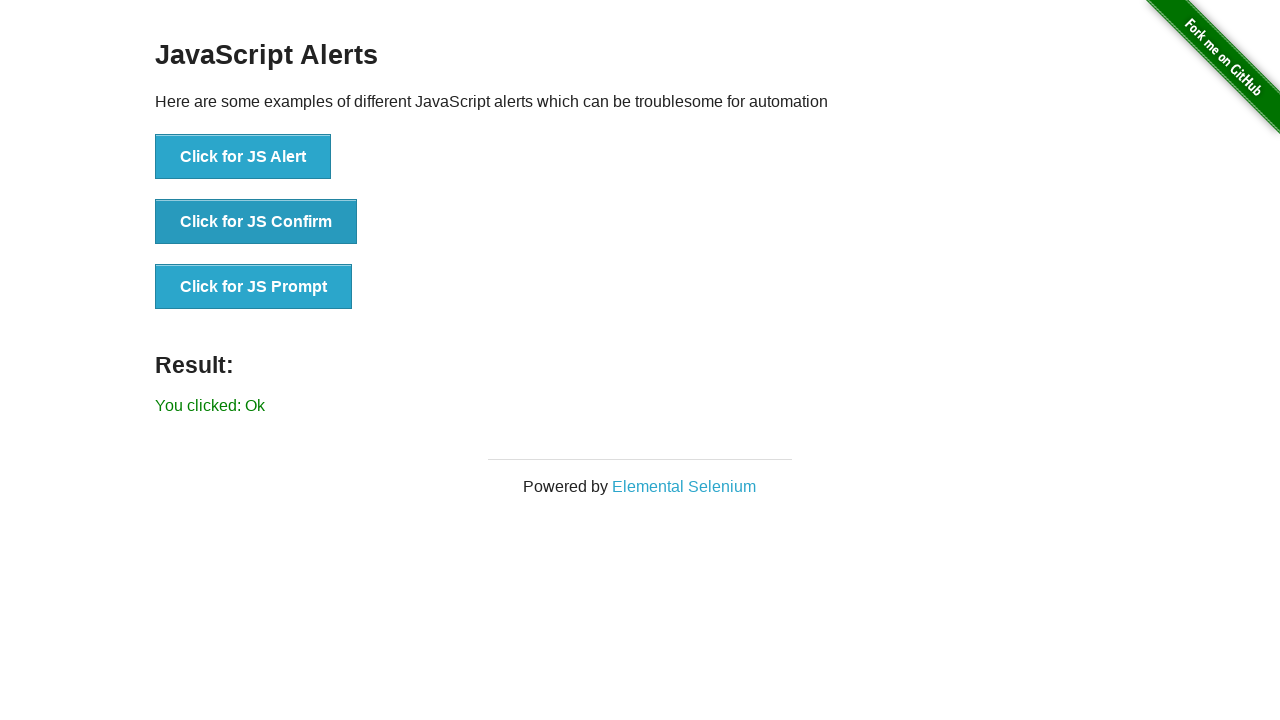

Result message appeared on page
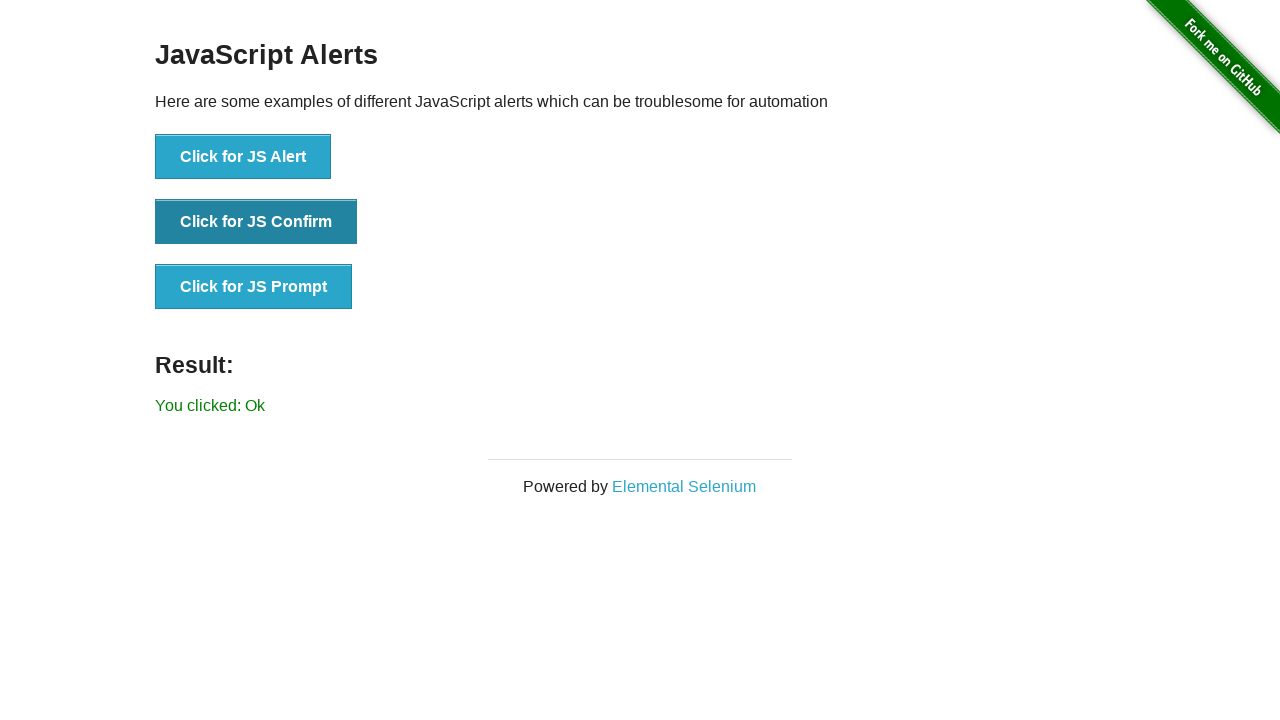

Retrieved result text content
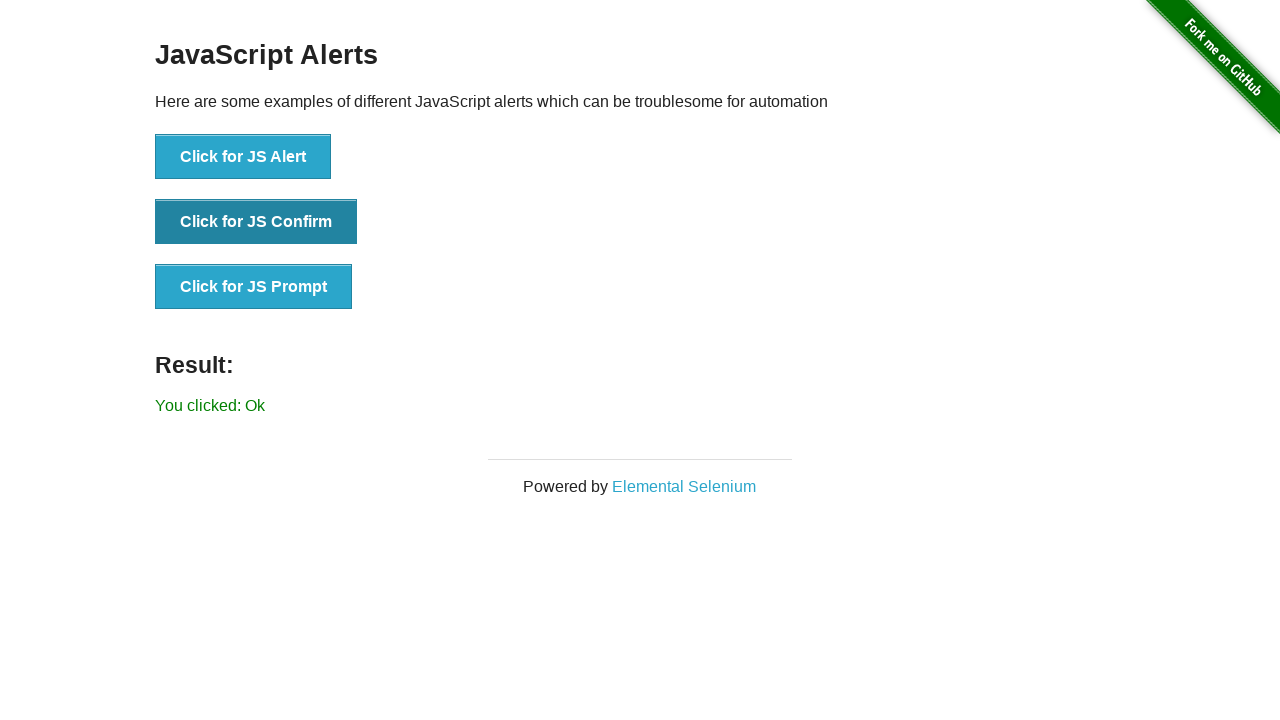

Verified result text is 'You clicked: Ok'
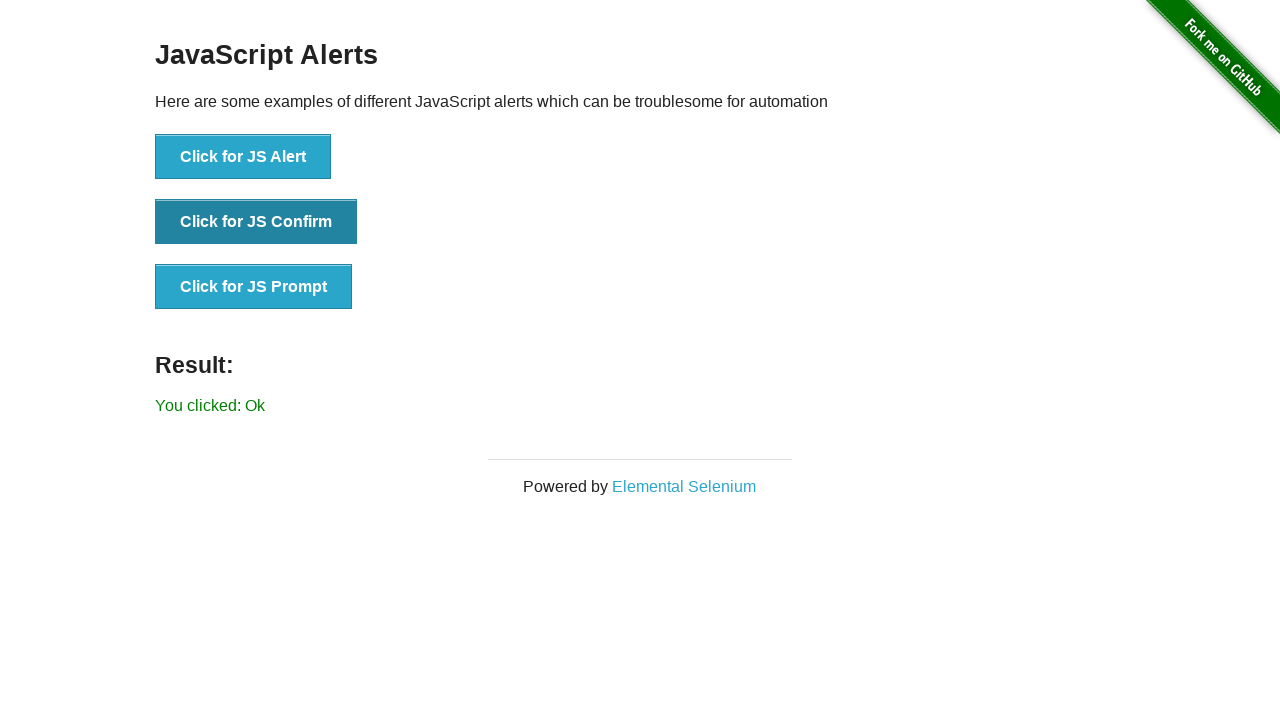

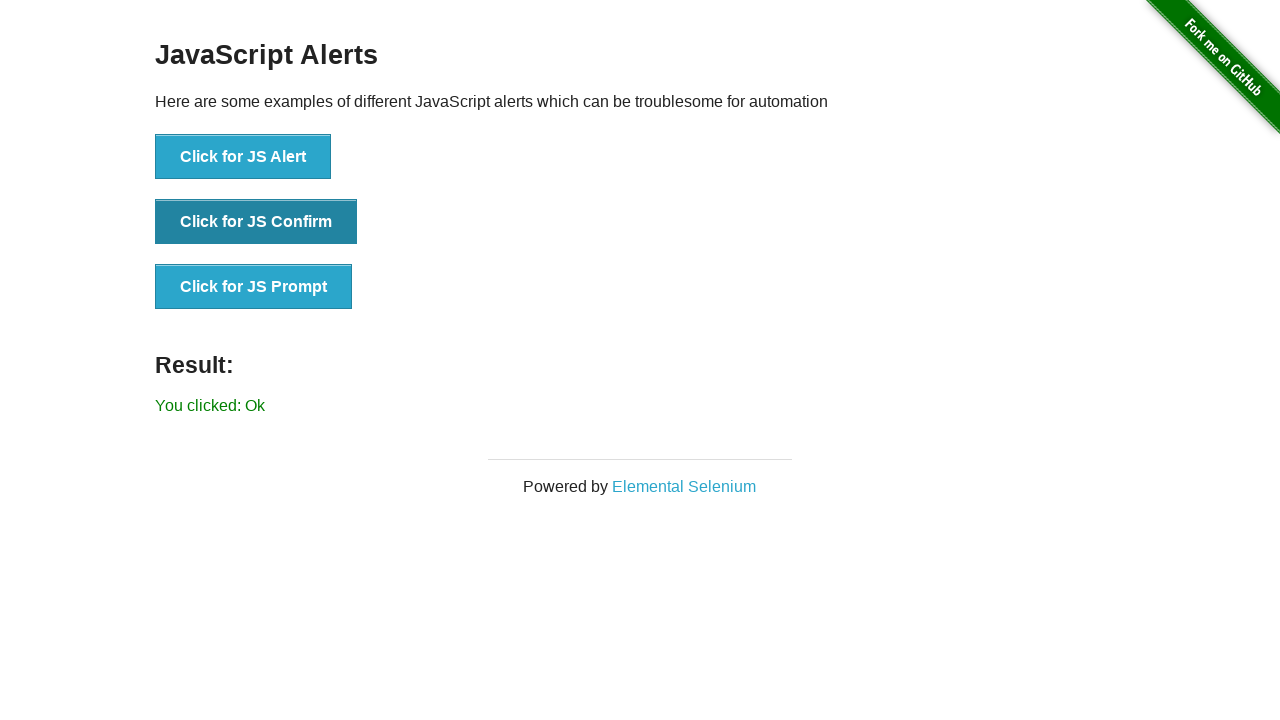